Tests handling an alert dialog by triggering and accepting it

Starting URL: https://testpages.eviltester.com/styled/alerts/alert-test.html

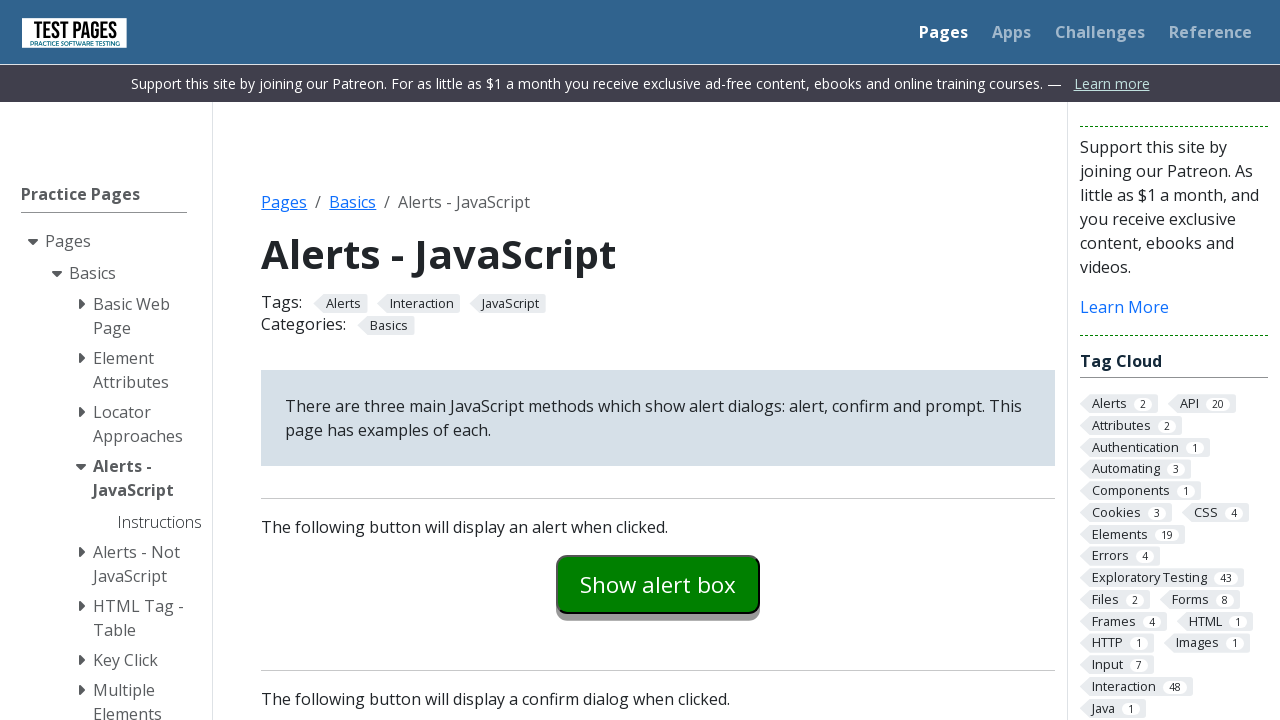

Set up dialog handler to accept alert dialogs
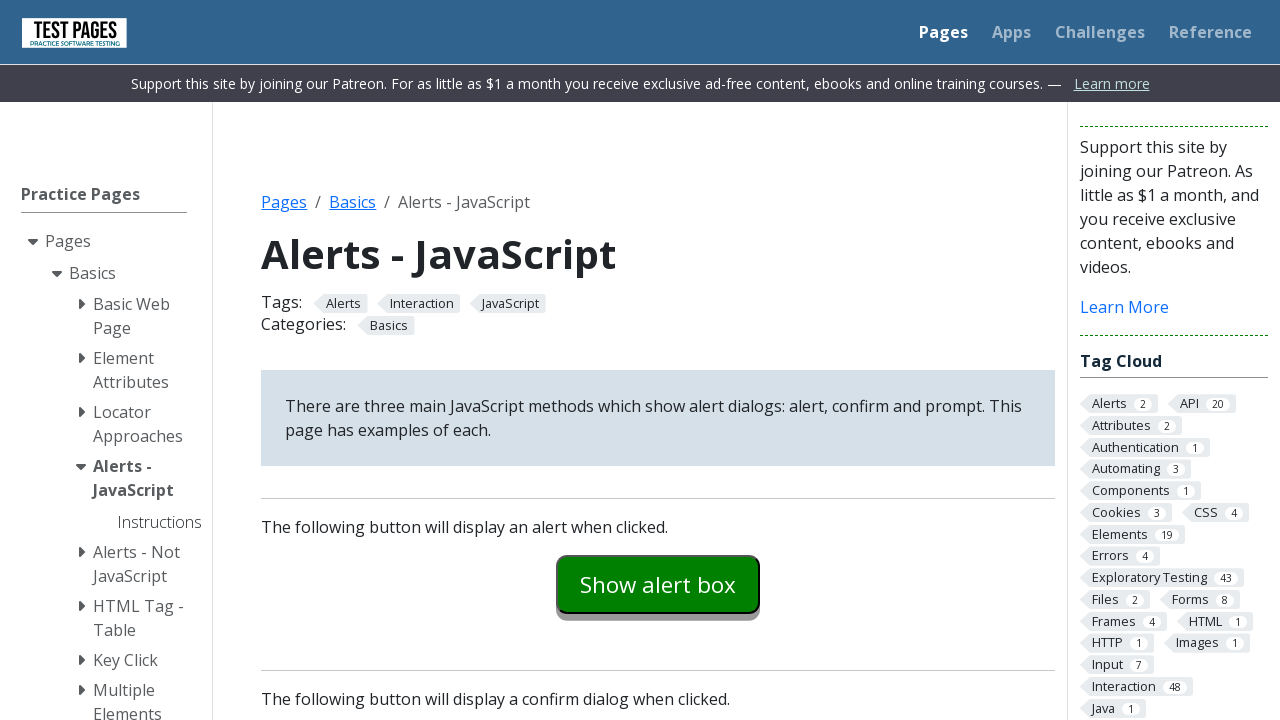

Clicked alert button to trigger alert dialog at (658, 584) on #alertexamples
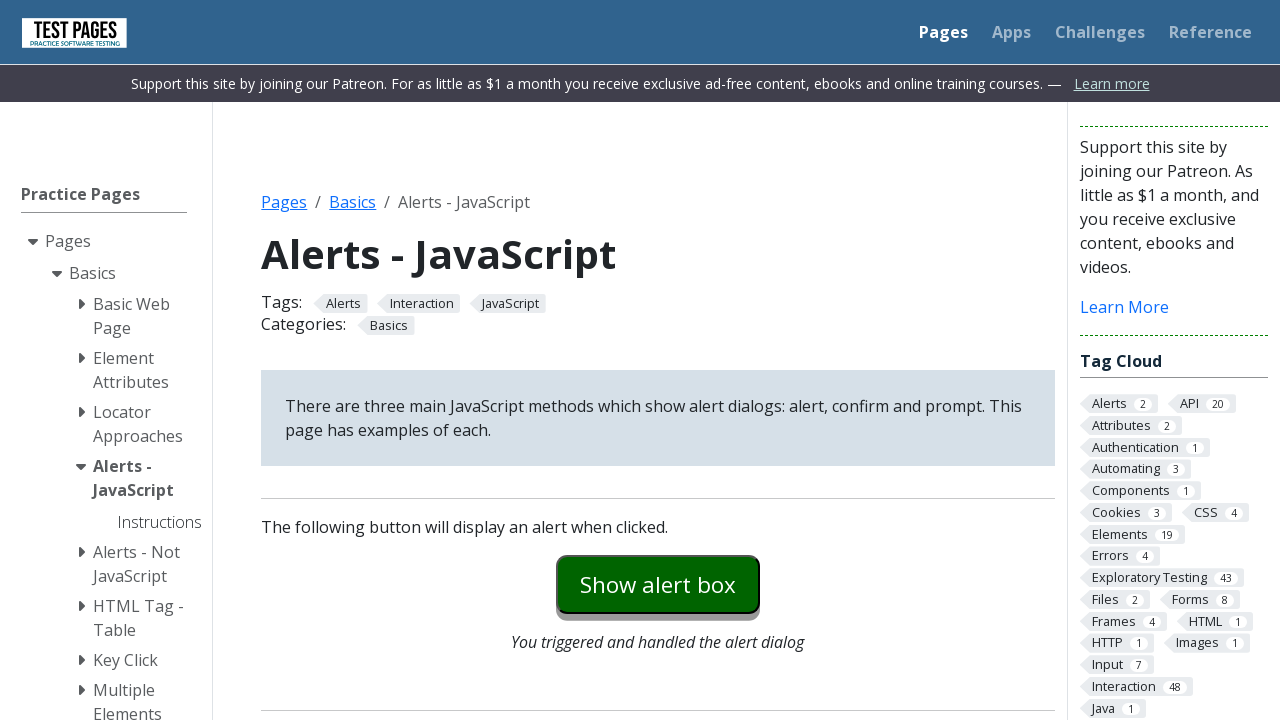

Alert dialog was accepted and explanation text appeared
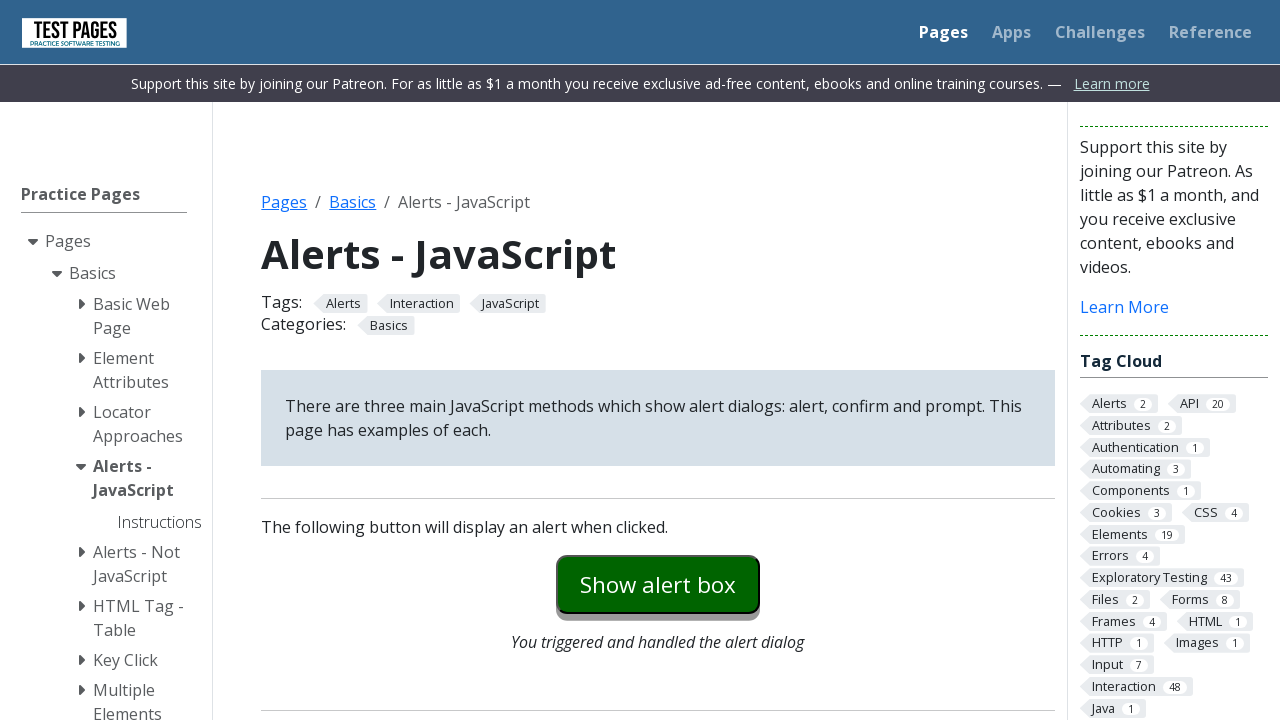

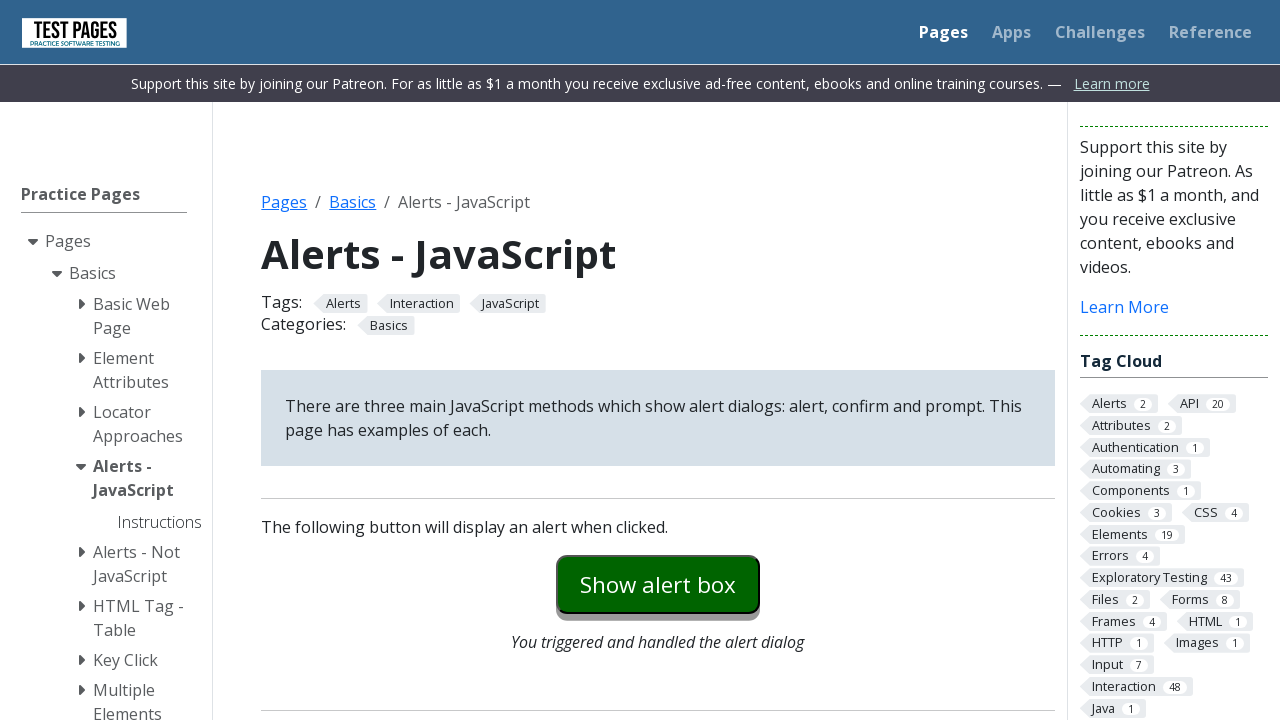